Tests basic browser navigation functionality including navigating to multiple URLs, using back/forward buttons, and refreshing the page across Rahul Shetty Academy websites

Starting URL: https://rahulshettyacademy.com/

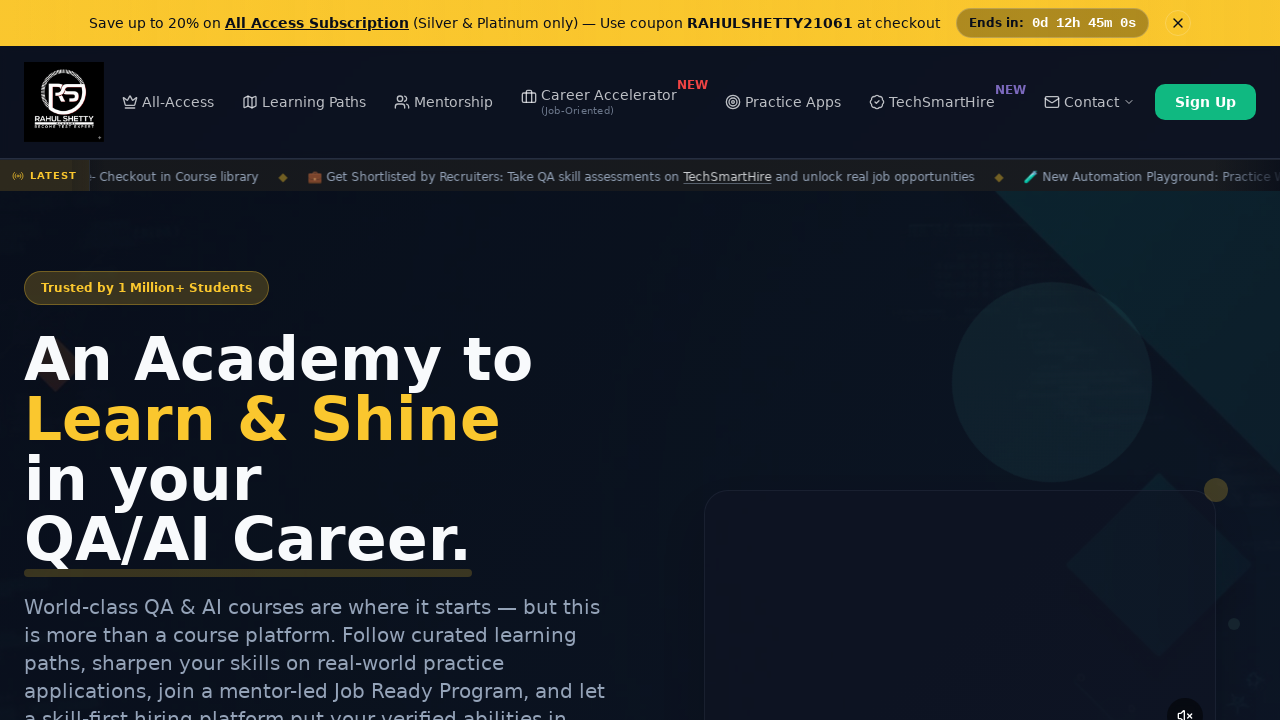

Navigated to courses page at https://courses.rahulshettyacademy.com/courses/
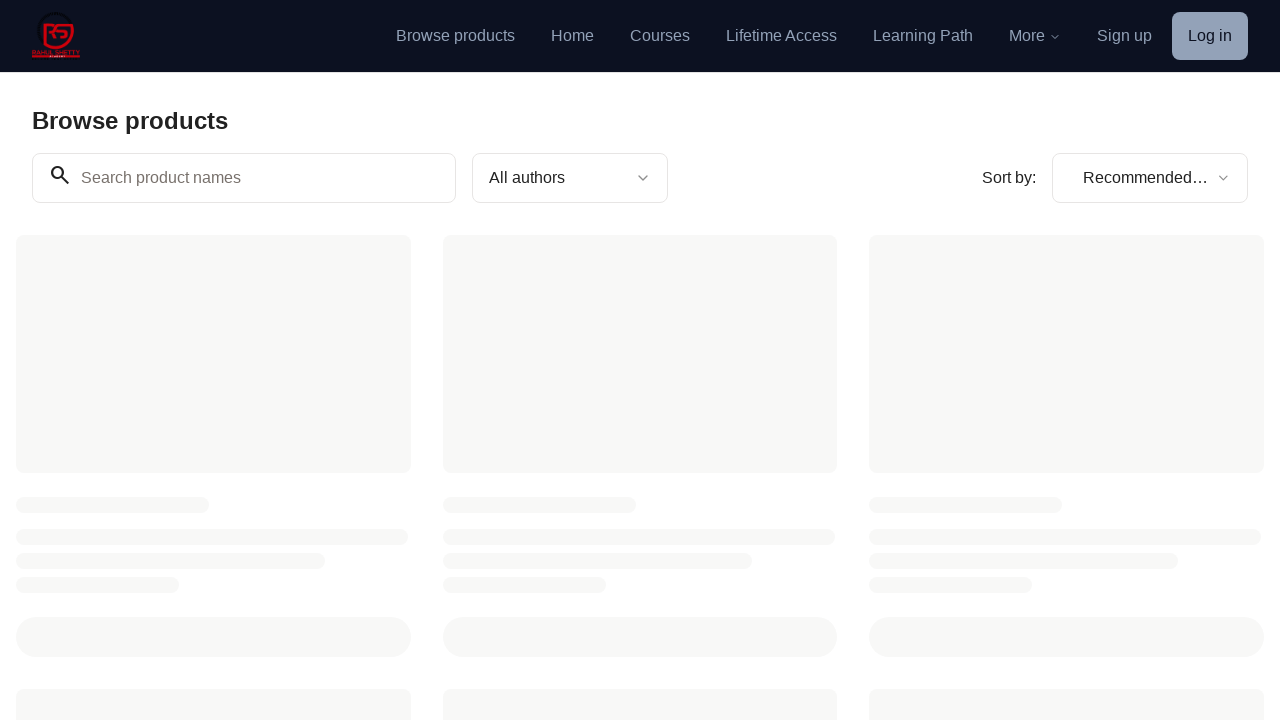

Navigated to Selenium practice page at https://rahulshettyacademy.com/seleniumPractise/#/
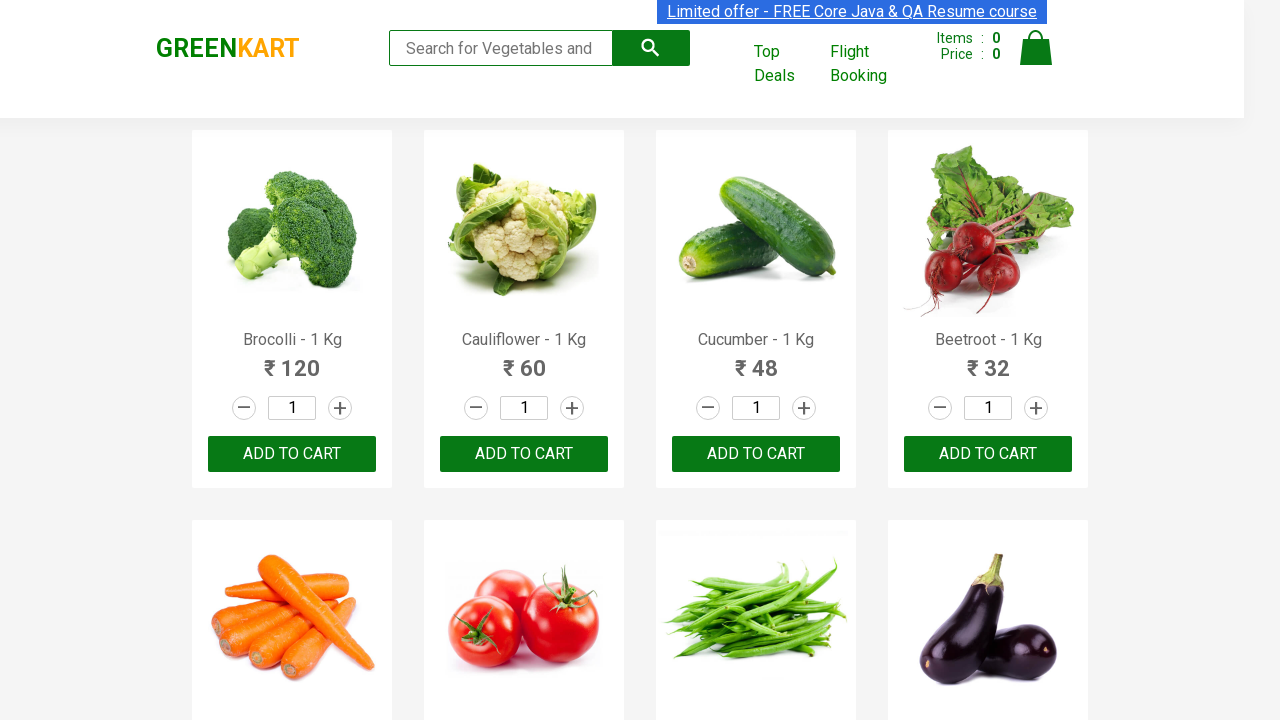

Clicked back button to return to courses page
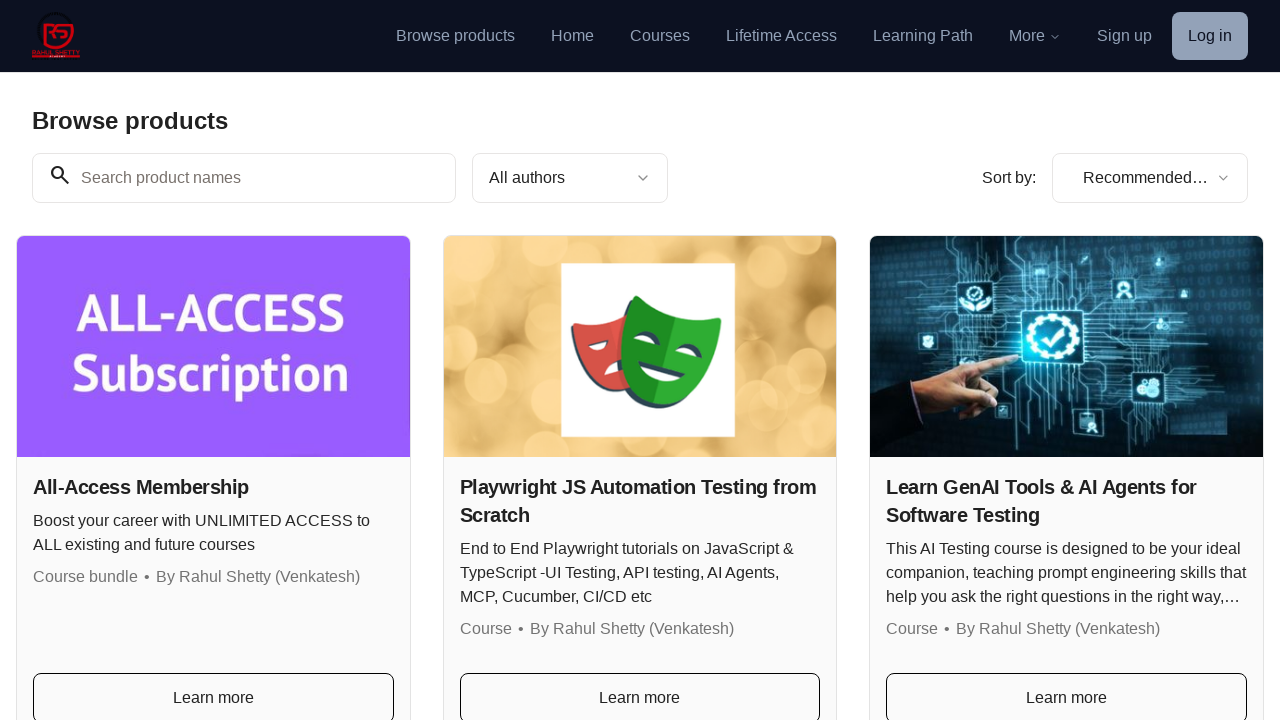

Refreshed the current page
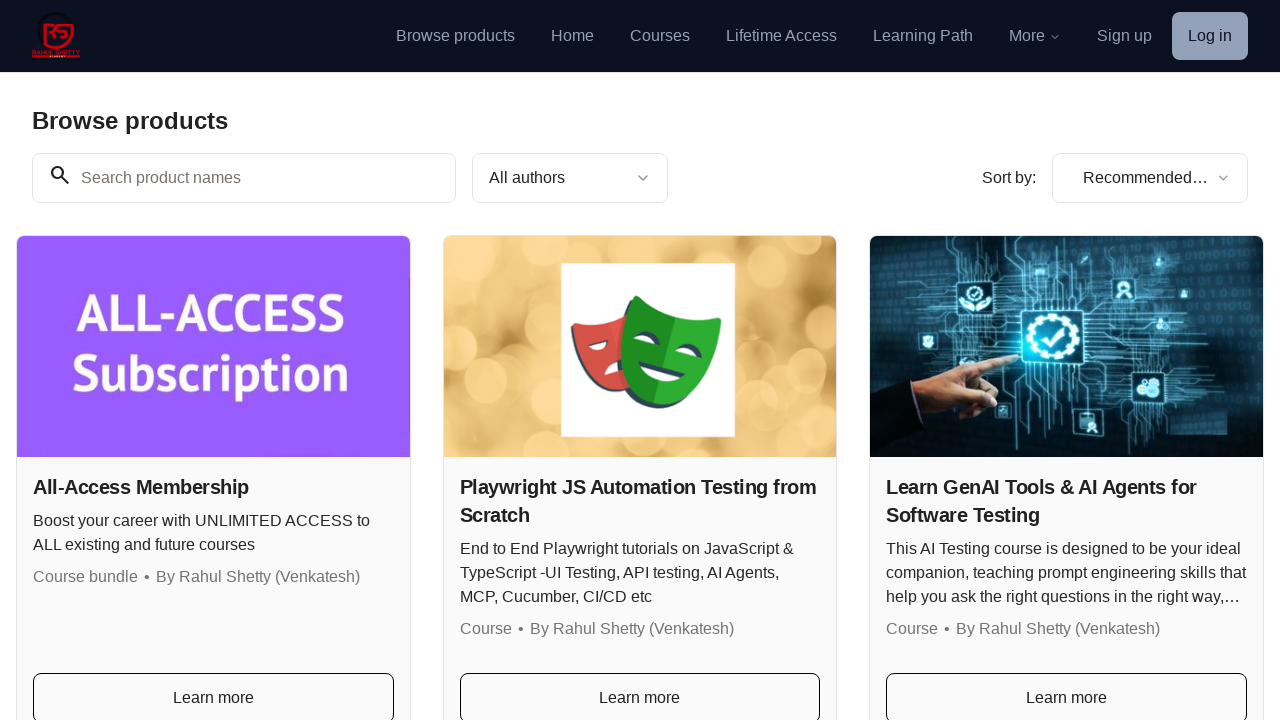

Clicked forward button to navigate to Selenium practice page
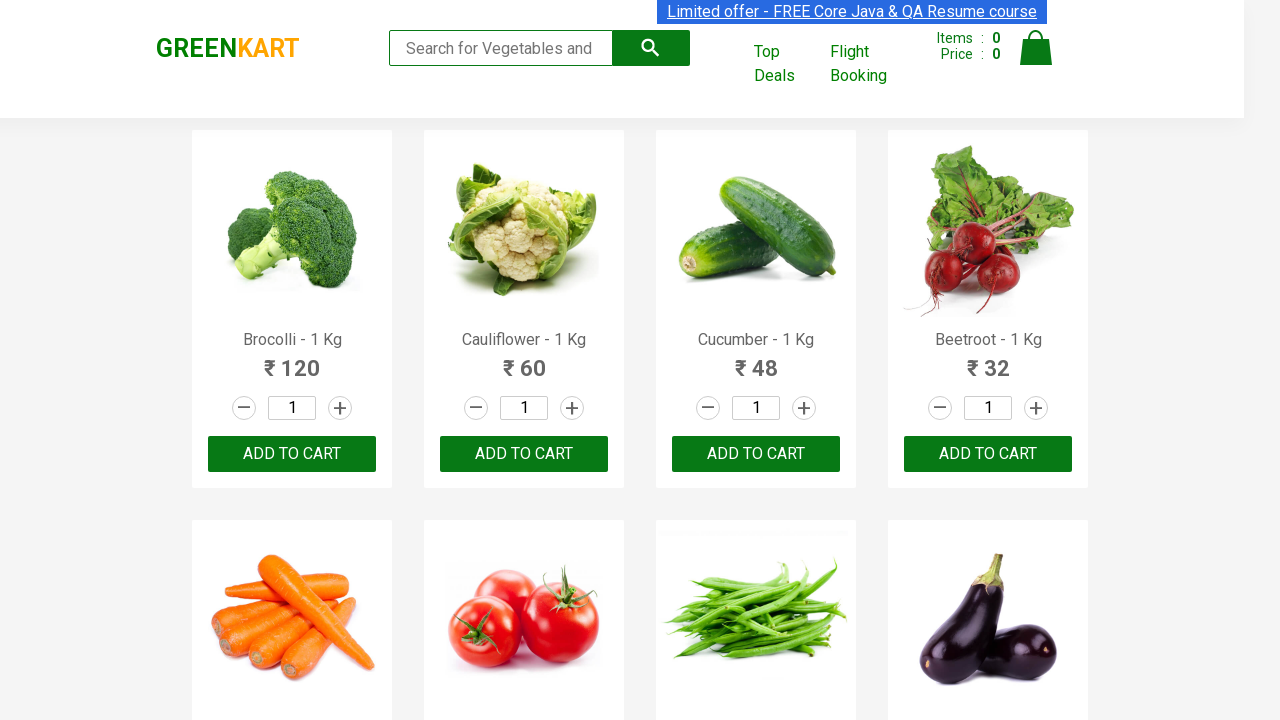

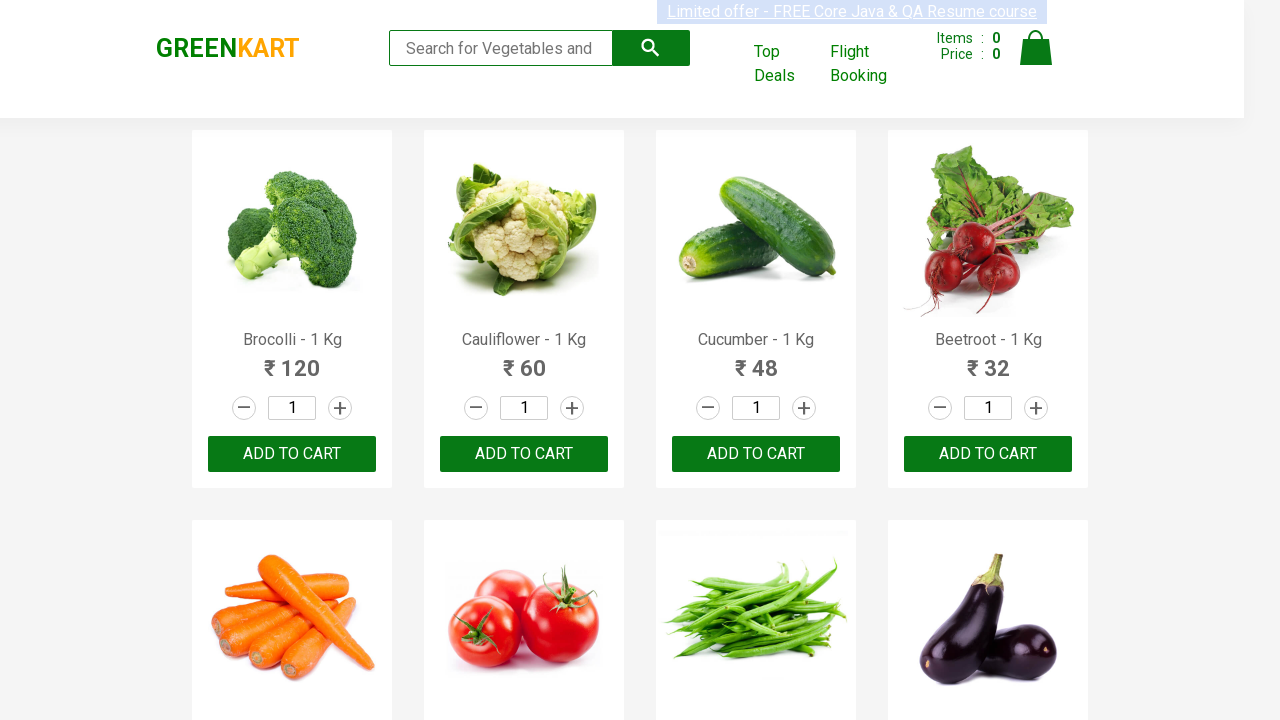